Navigates to the about page and waits for the page to fully load

Starting URL: https://graphixcollab.com/about

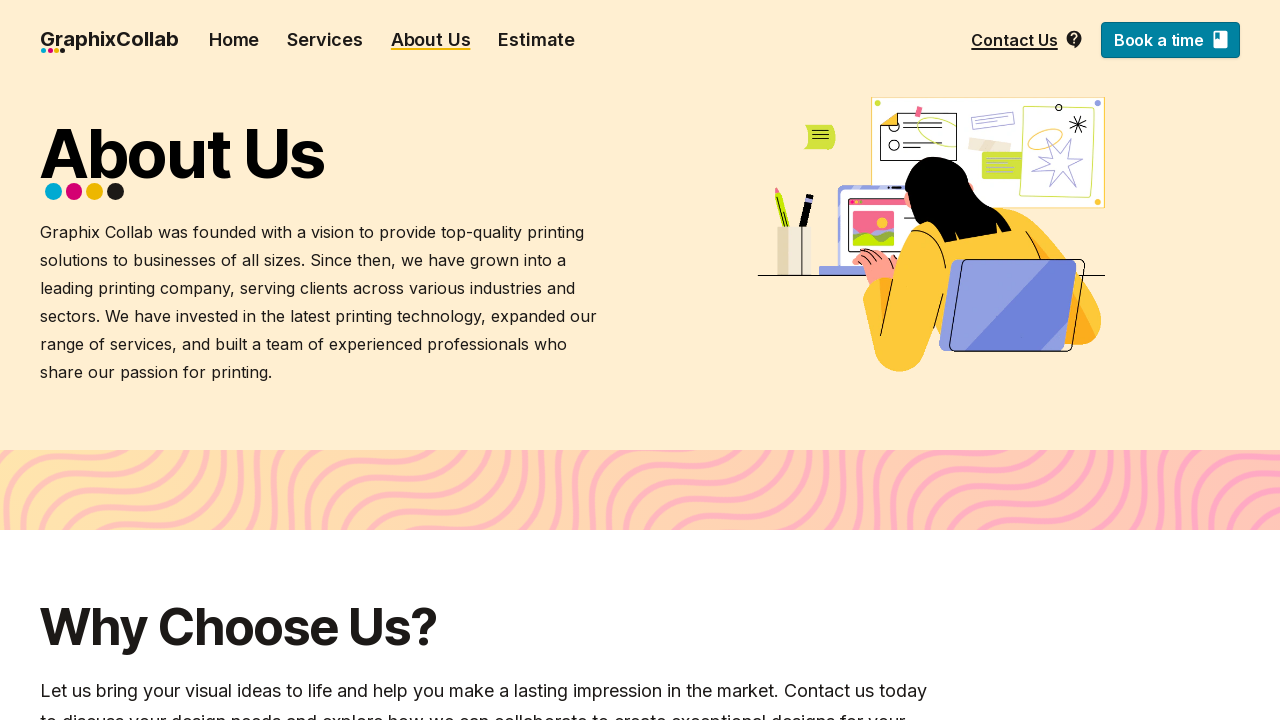

Navigated to about page at https://graphixcollab.com/about
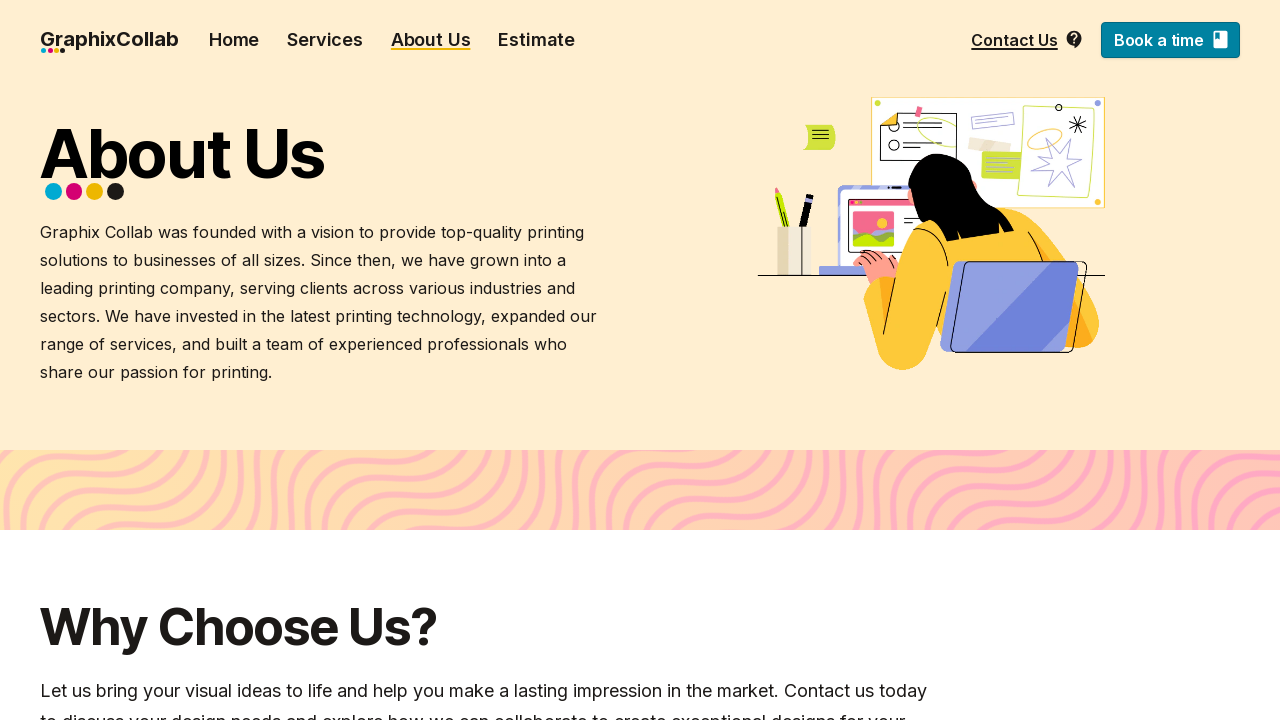

Page fully loaded - network idle state reached
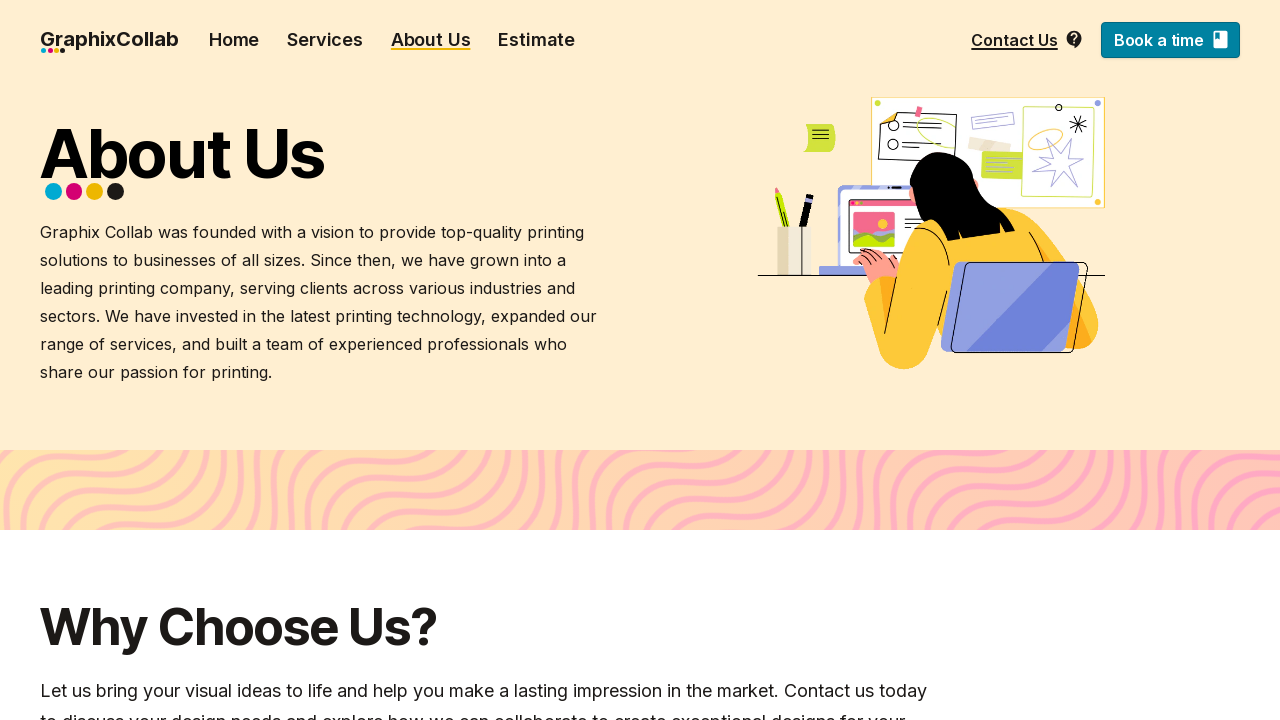

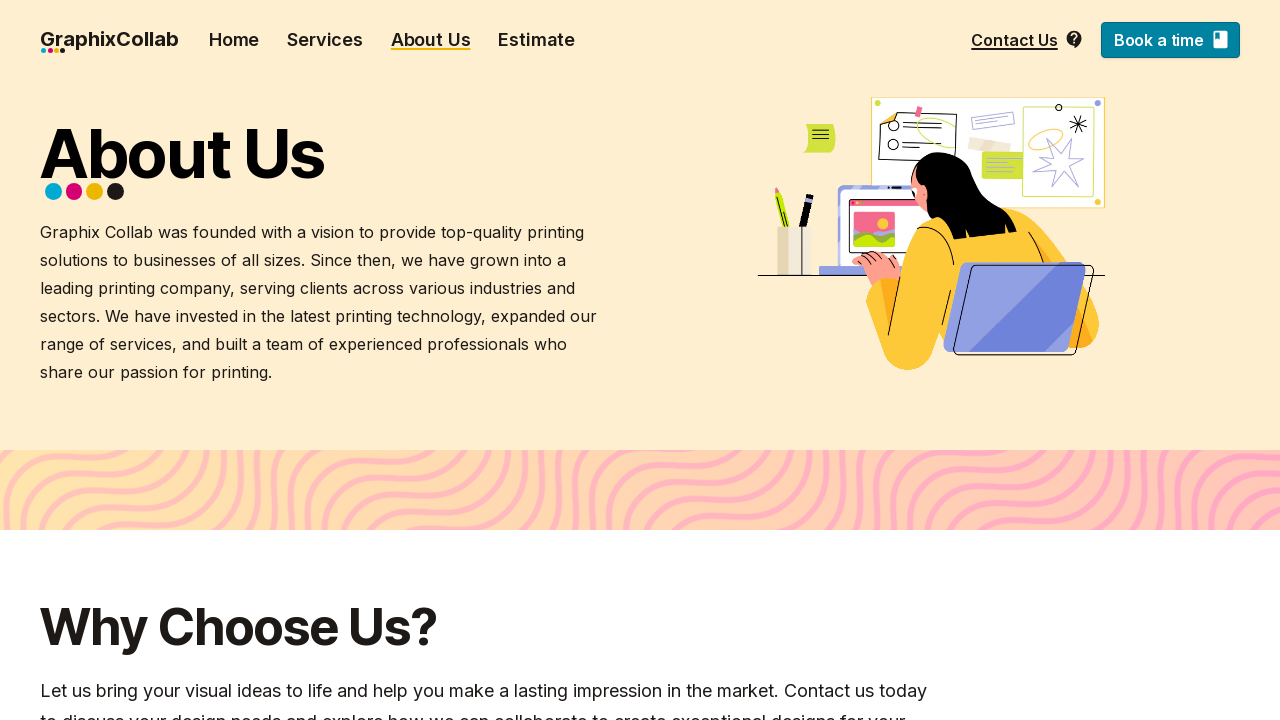